Browser context test that creates a new context and page, then navigates to the login practice page

Starting URL: https://rahulshettyacademy.com/loginpagePractise/

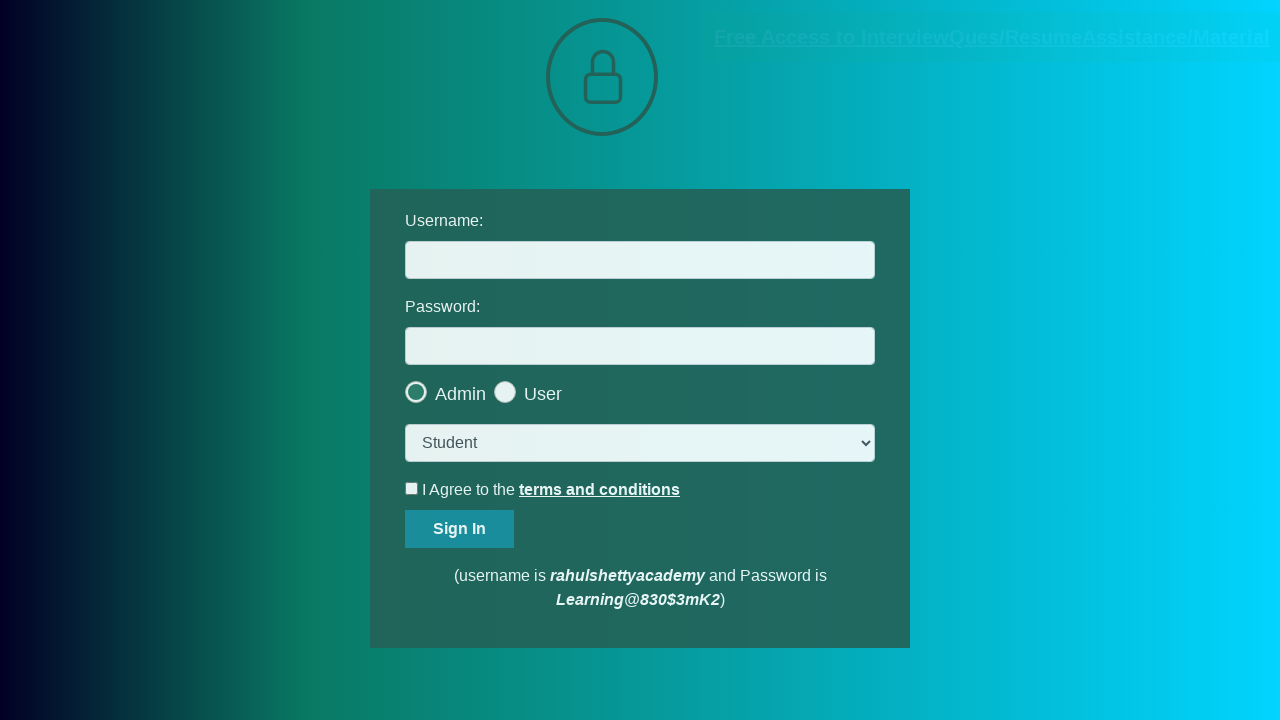

Waited for page to load (domcontentloaded state reached)
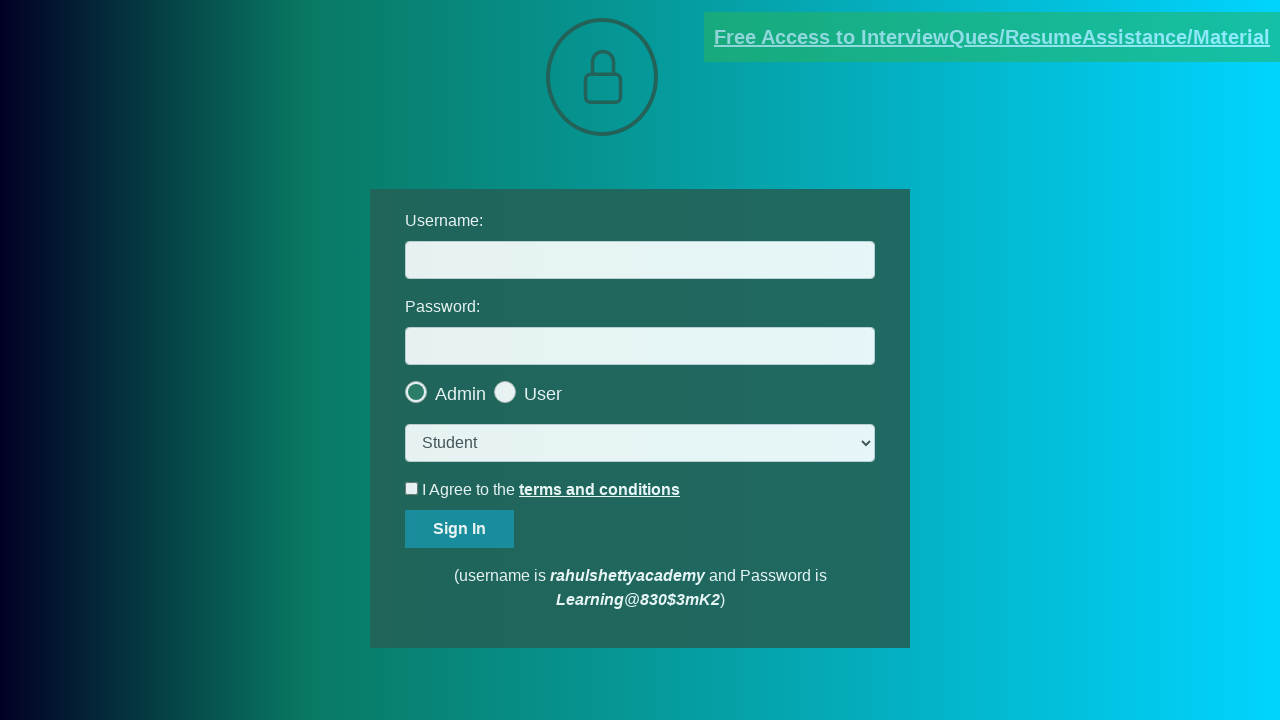

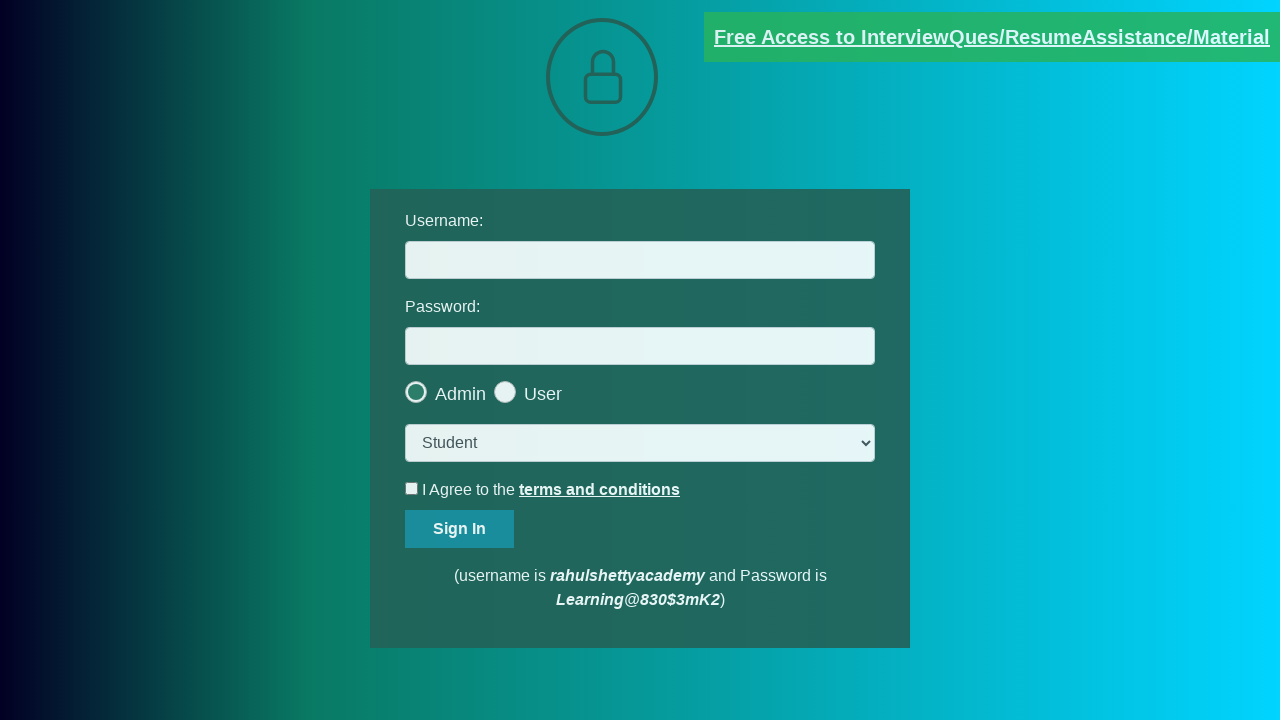